Tests handling a simple alert by clicking a button to trigger the alert and accepting it

Starting URL: https://demoqa.com/alerts

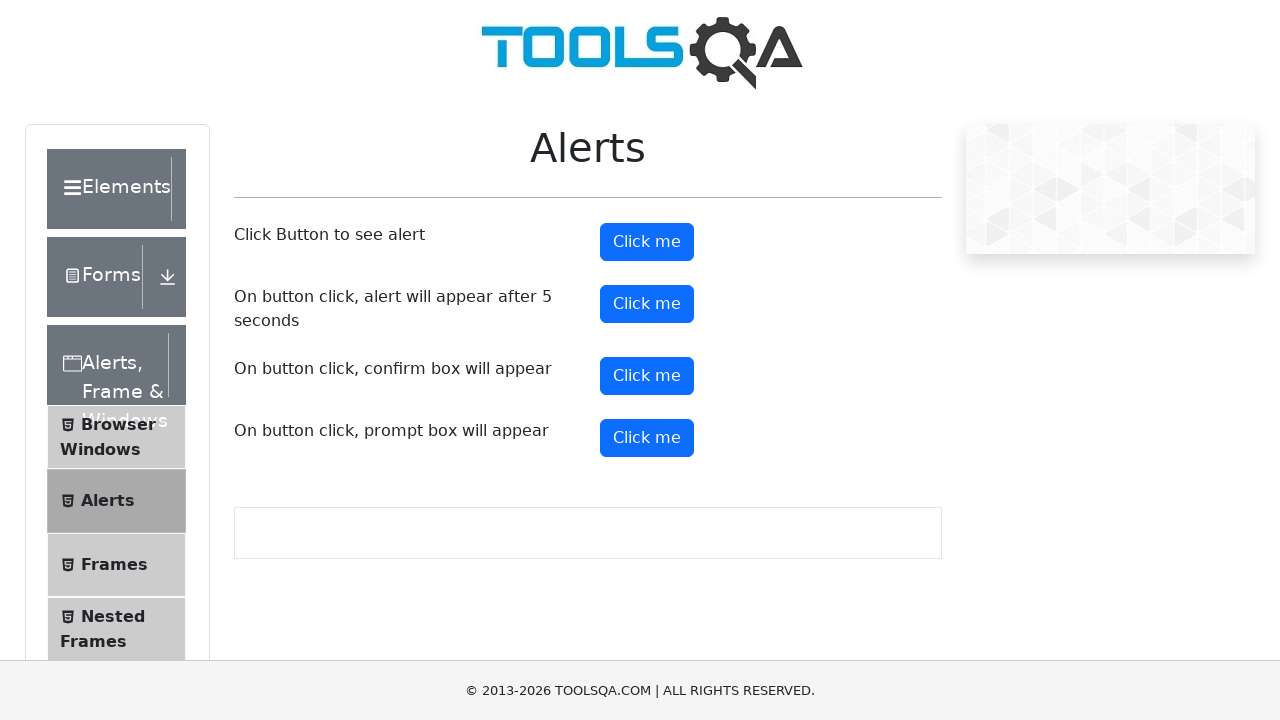

Clicked alert button to trigger the alert at (647, 242) on xpath=//button[@id='alertButton']
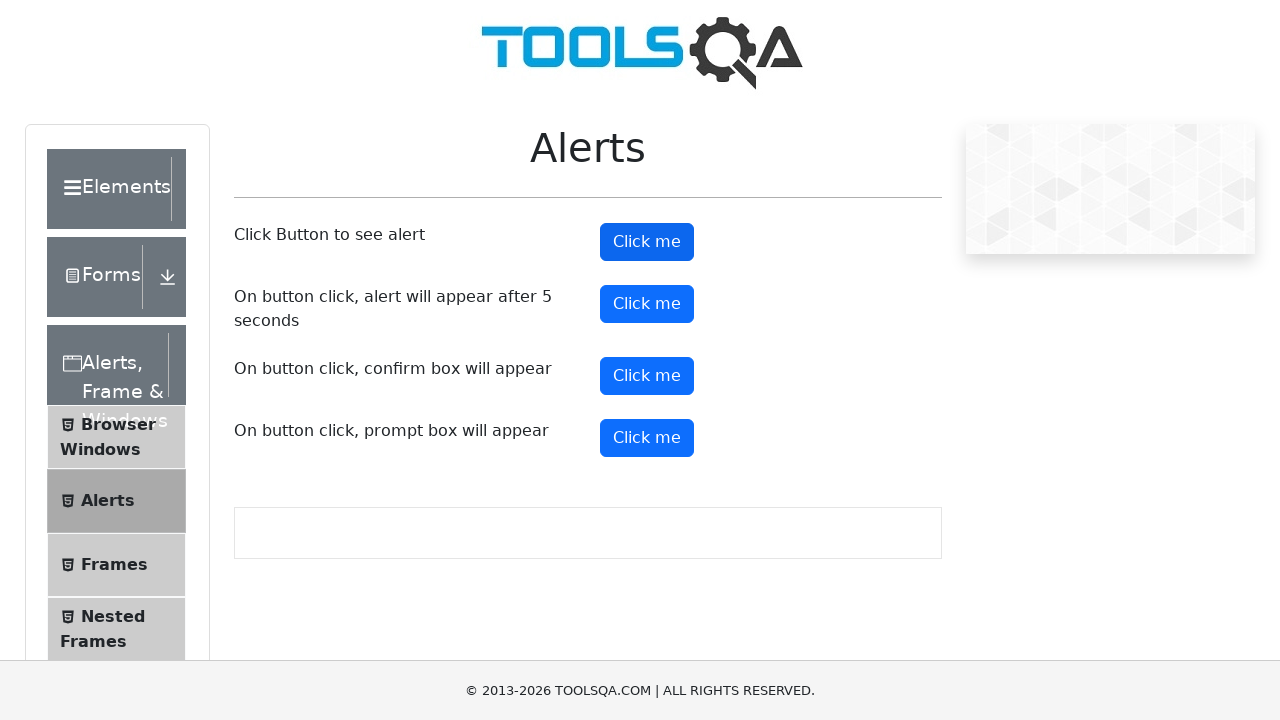

Set up dialog handler to accept alerts
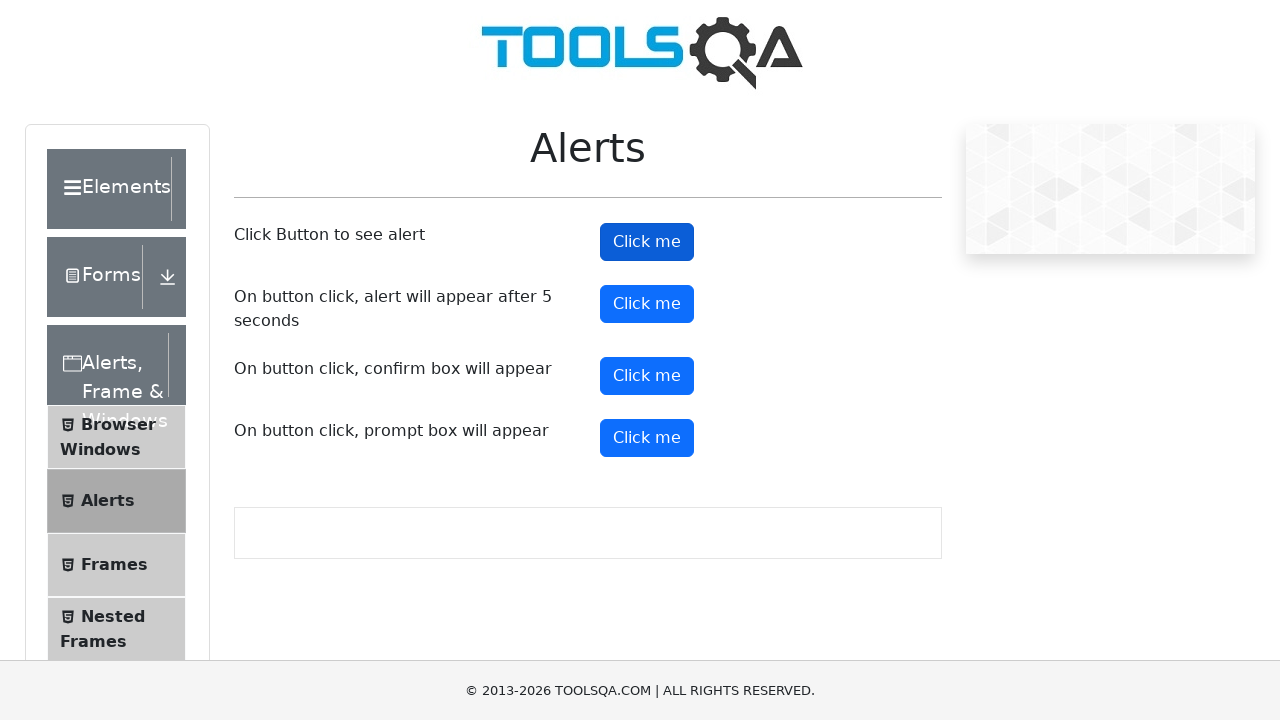

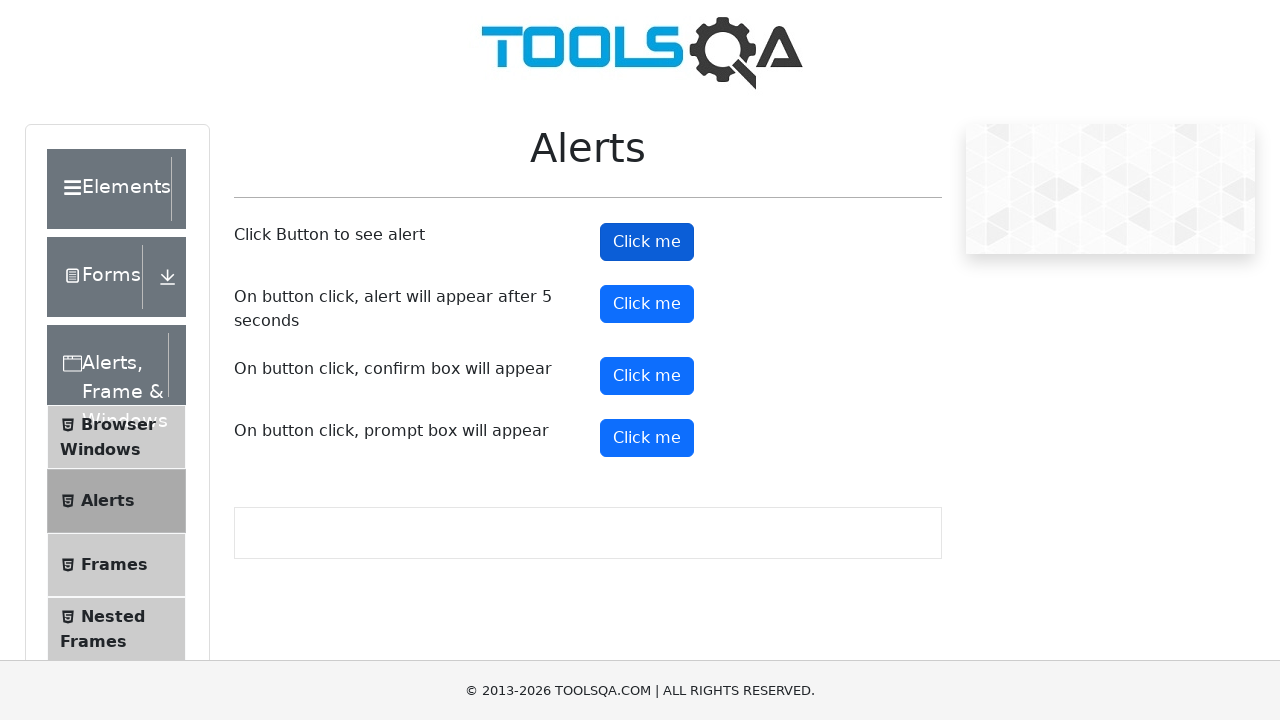